Verifies that the default selected option in a dropdown is "Please select an option"

Starting URL: http://the-internet.herokuapp.com/

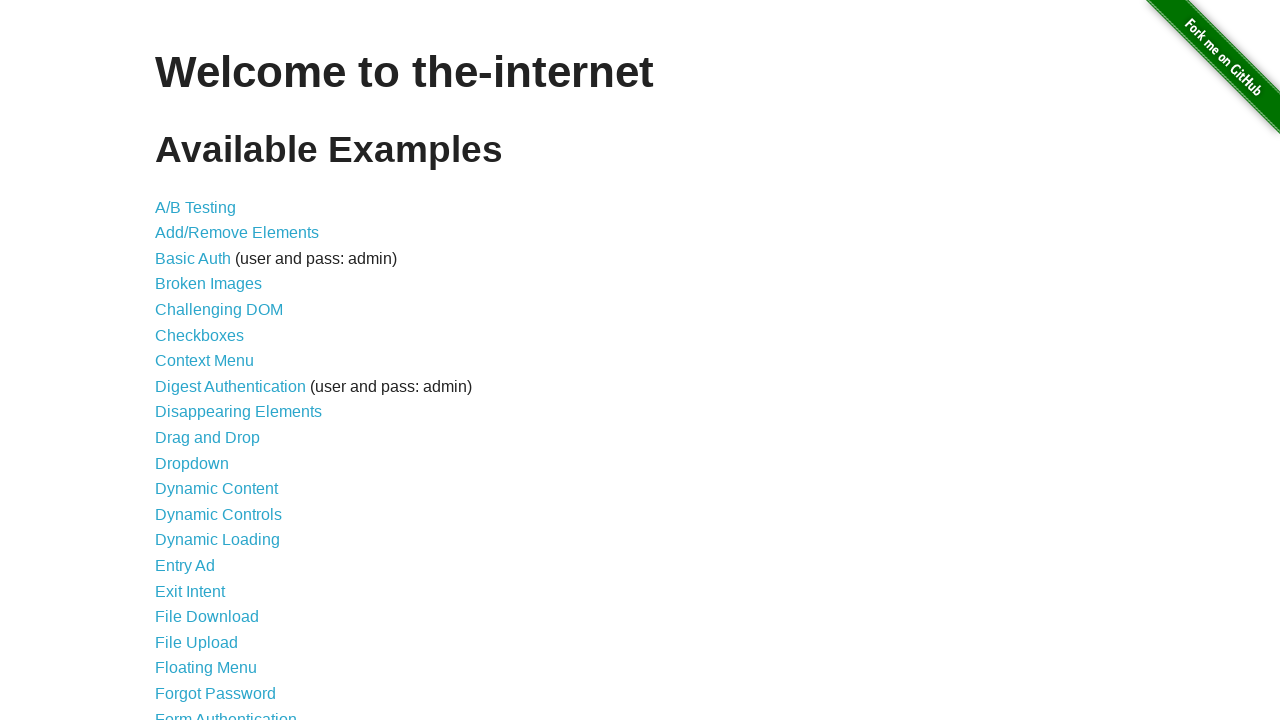

Navigated to the-internet.herokuapp.com home page
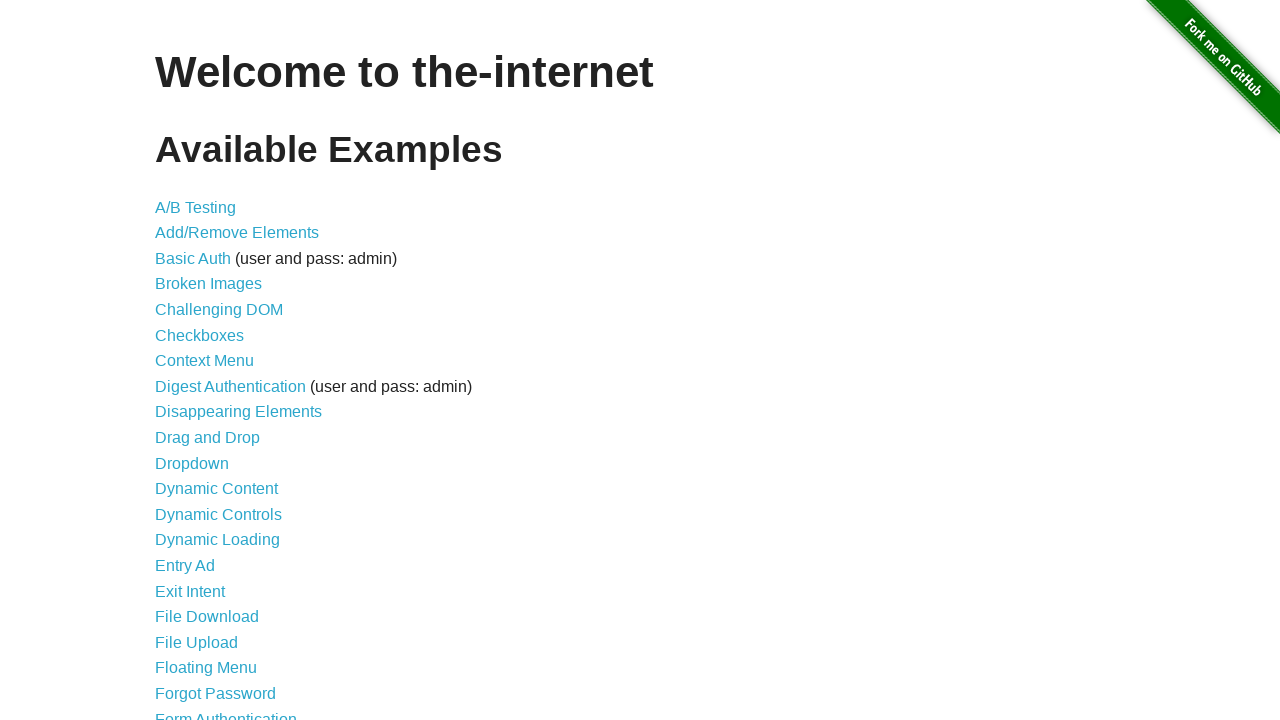

Clicked on Dropdown link at (192, 463) on a[href='/dropdown']
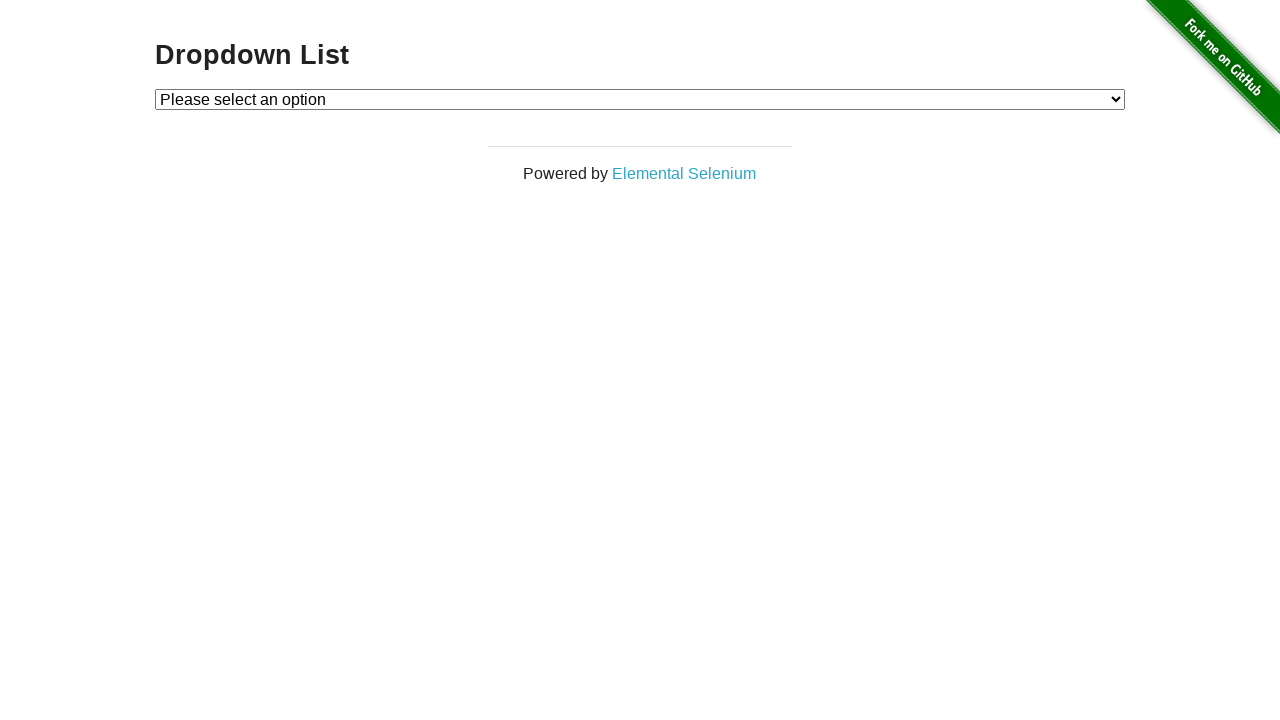

Dropdown element became visible
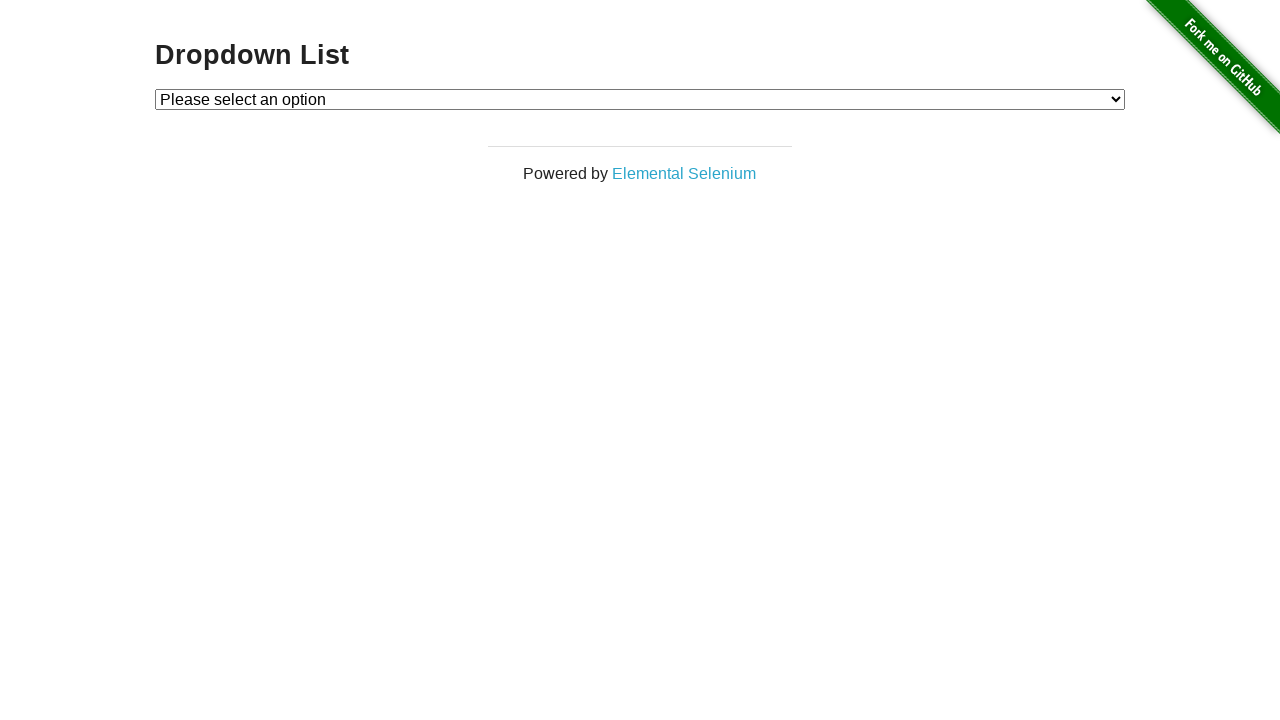

Retrieved default selected option text
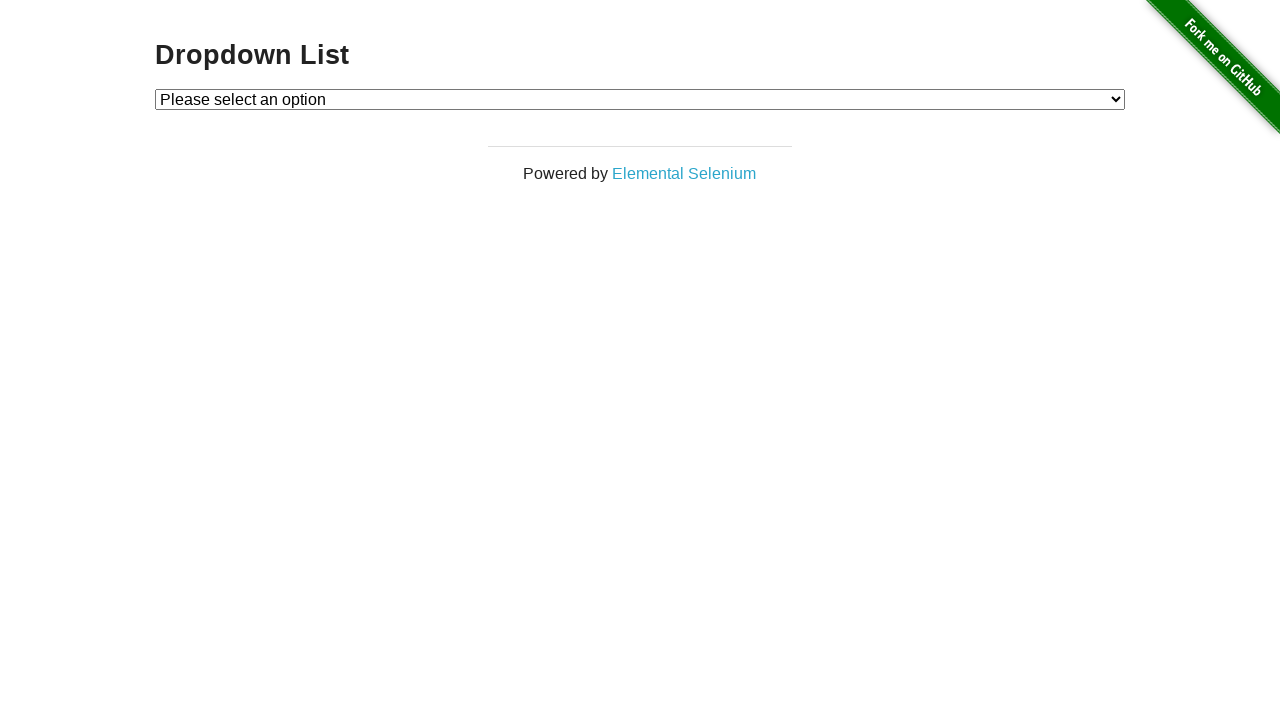

Verified default option is 'Please select an option'
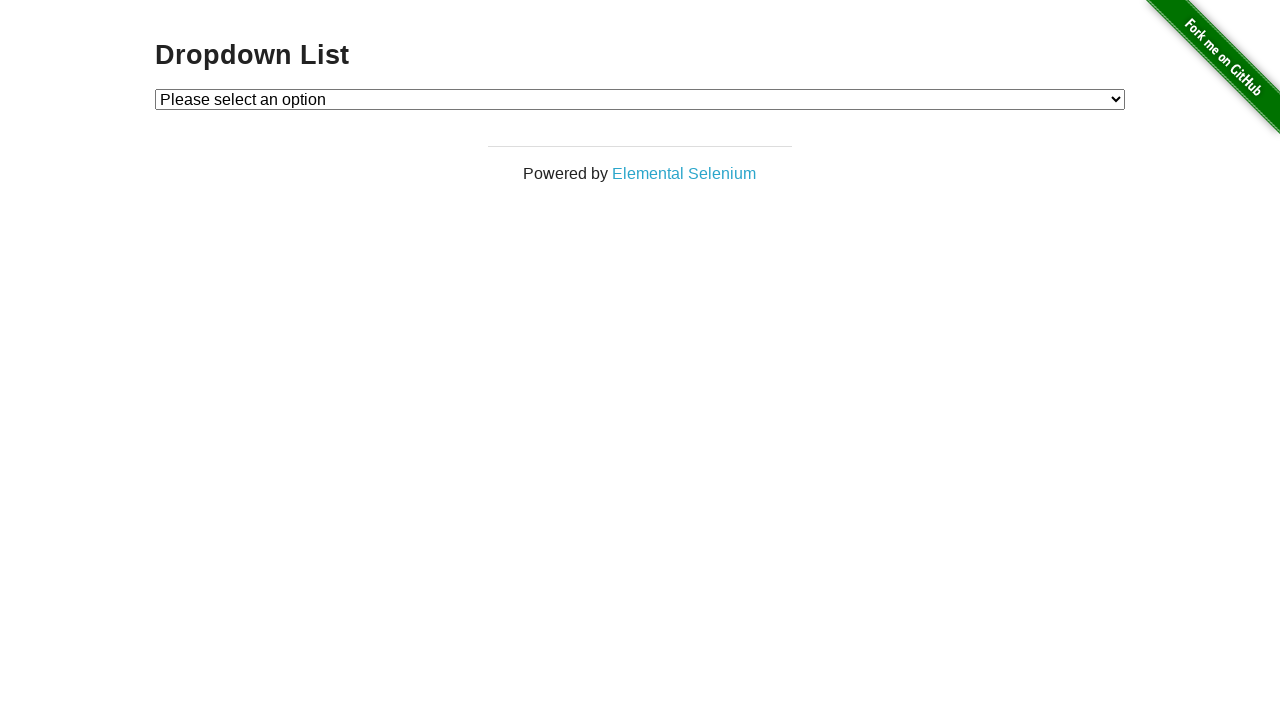

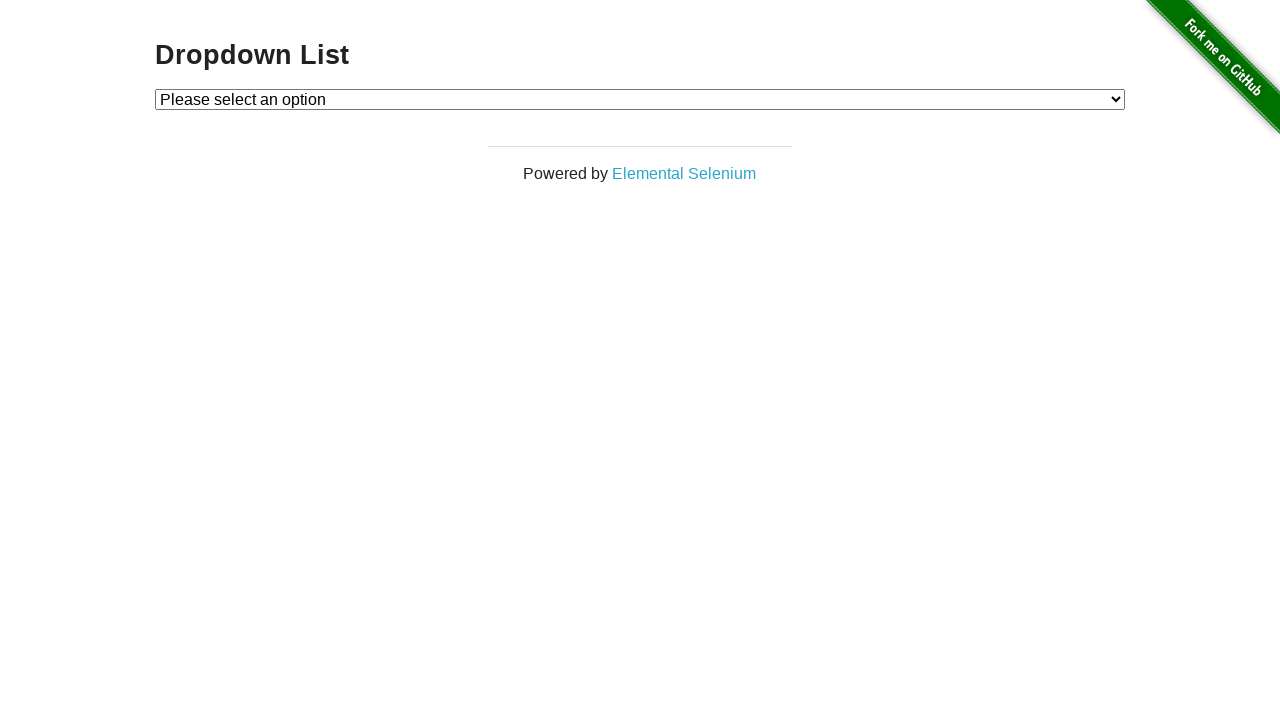